Tests the contact form by filling in email, name, and message fields, then submitting the form and verifying the success alert

Starting URL: https://www.demoblaze.com

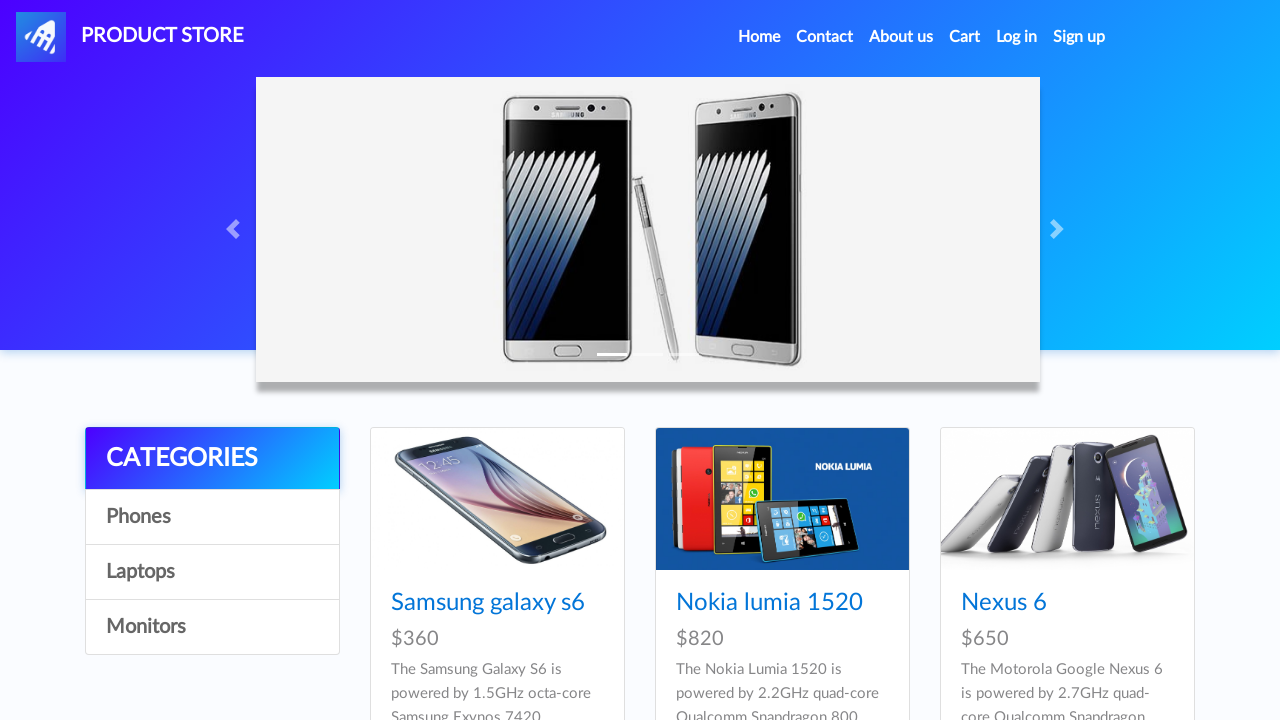

Clicked Contact link in navigation at (825, 37) on a:has-text('Contact')
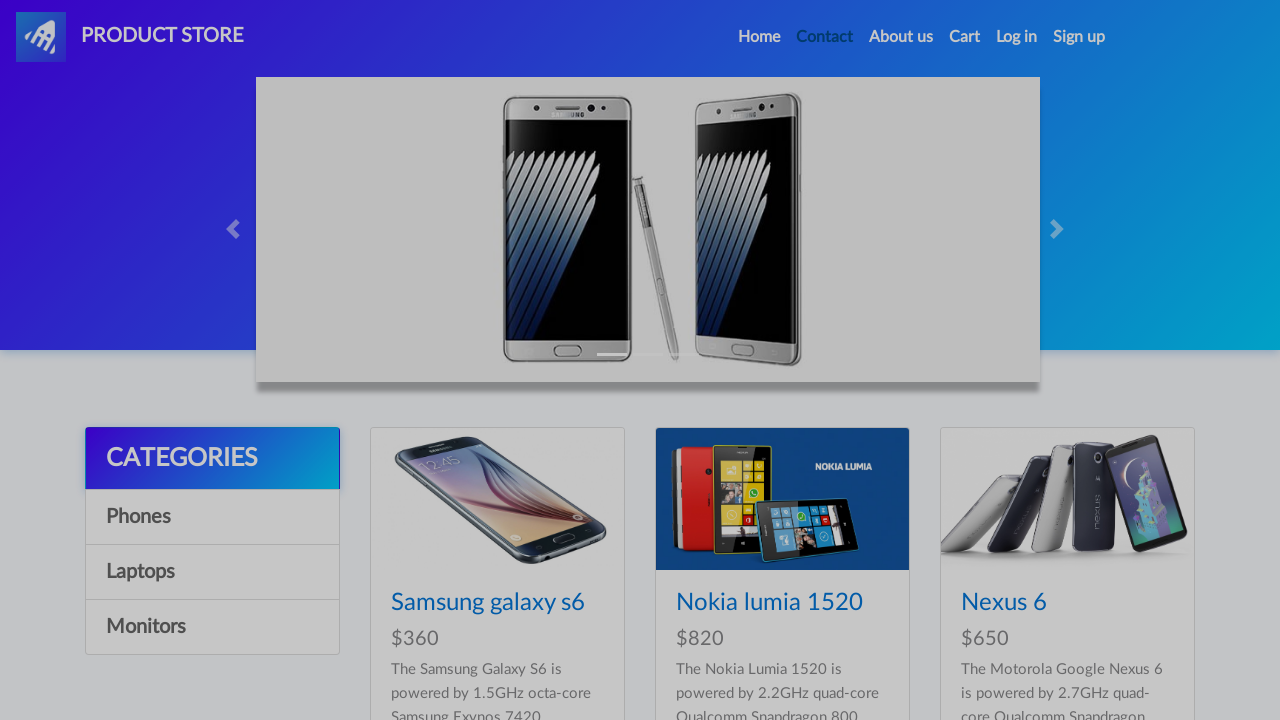

Contact modal appeared with recipient email field
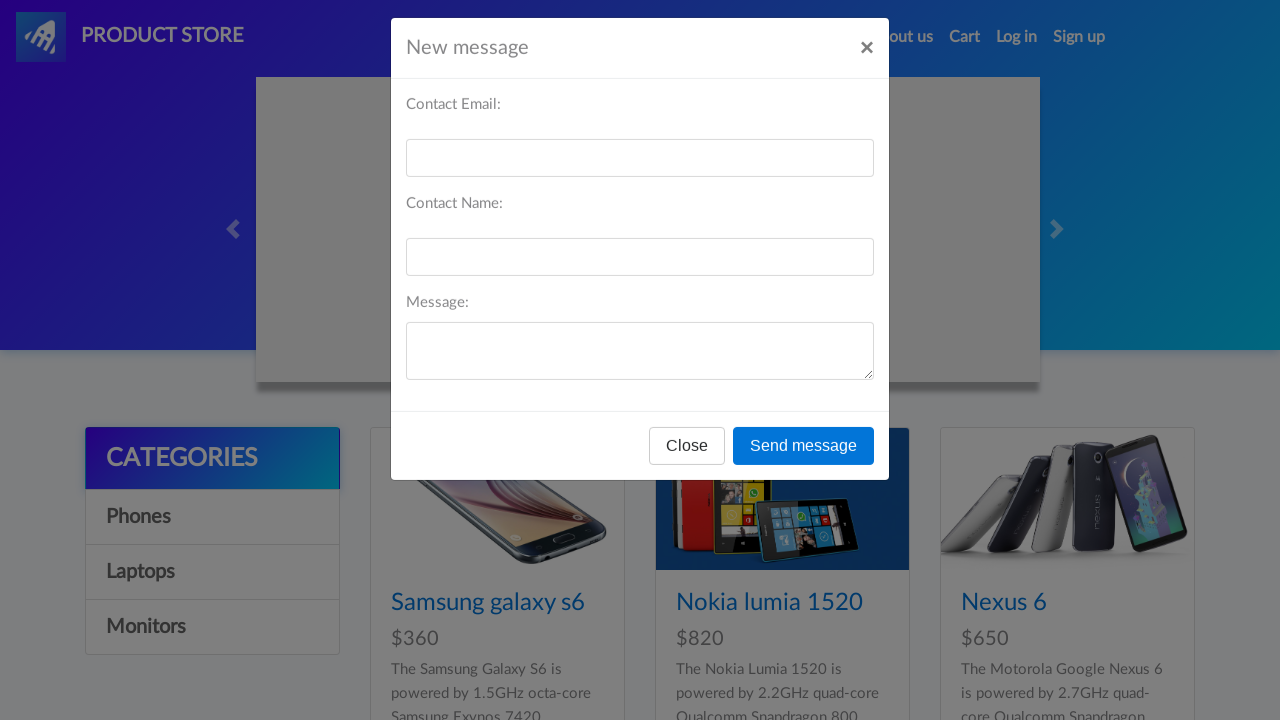

Filled recipient email field with 'testuser@example.com' on #recipient-email
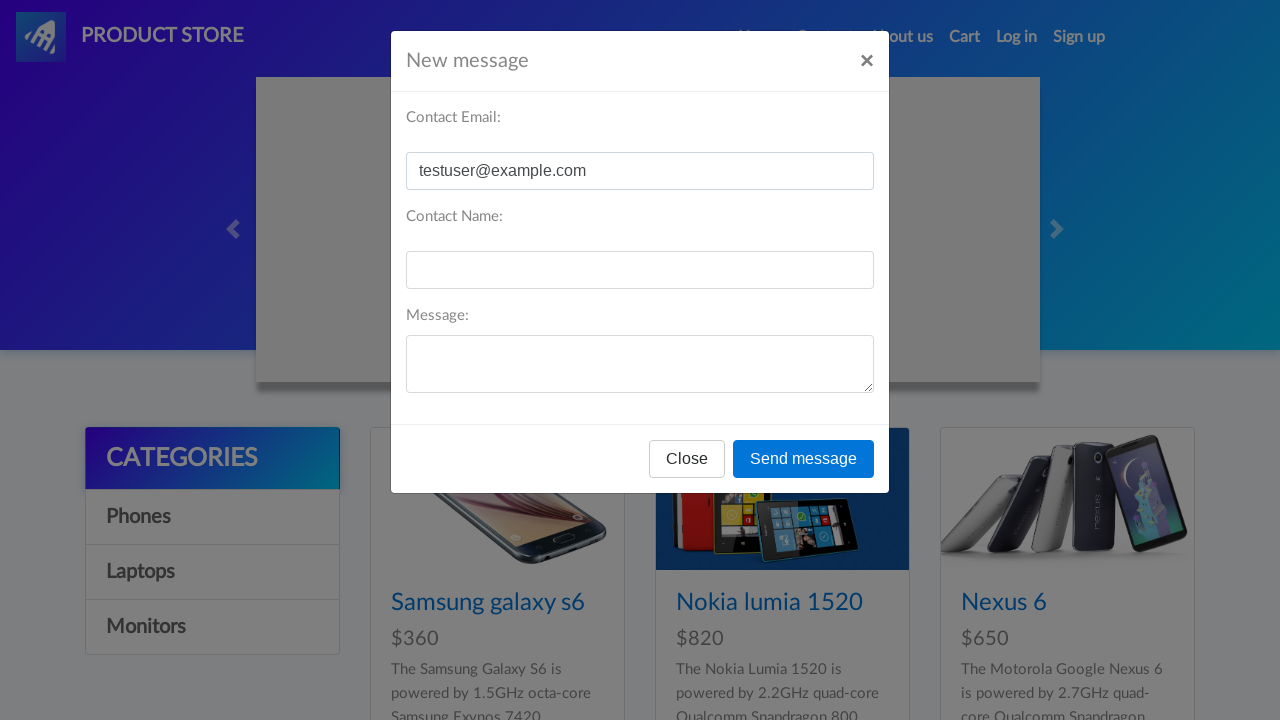

Filled recipient name field with 'John Smith' on #recipient-name
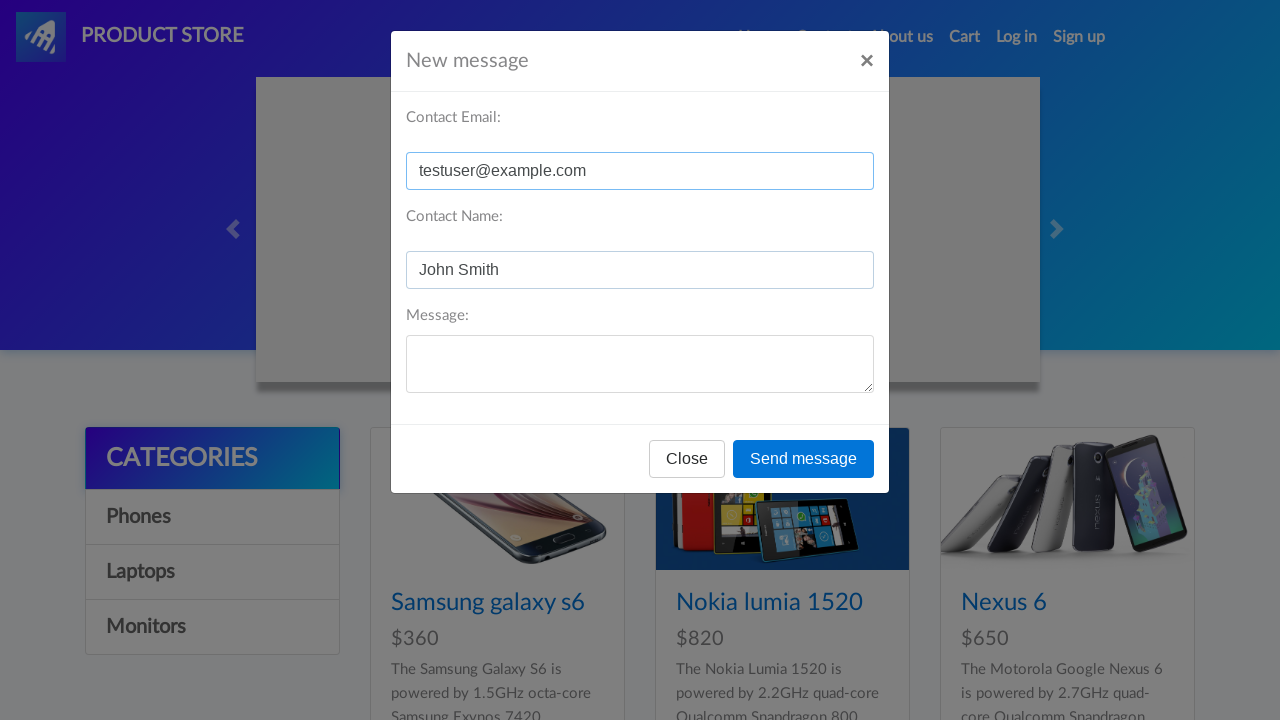

Filled message field with test inquiry text on #message-text
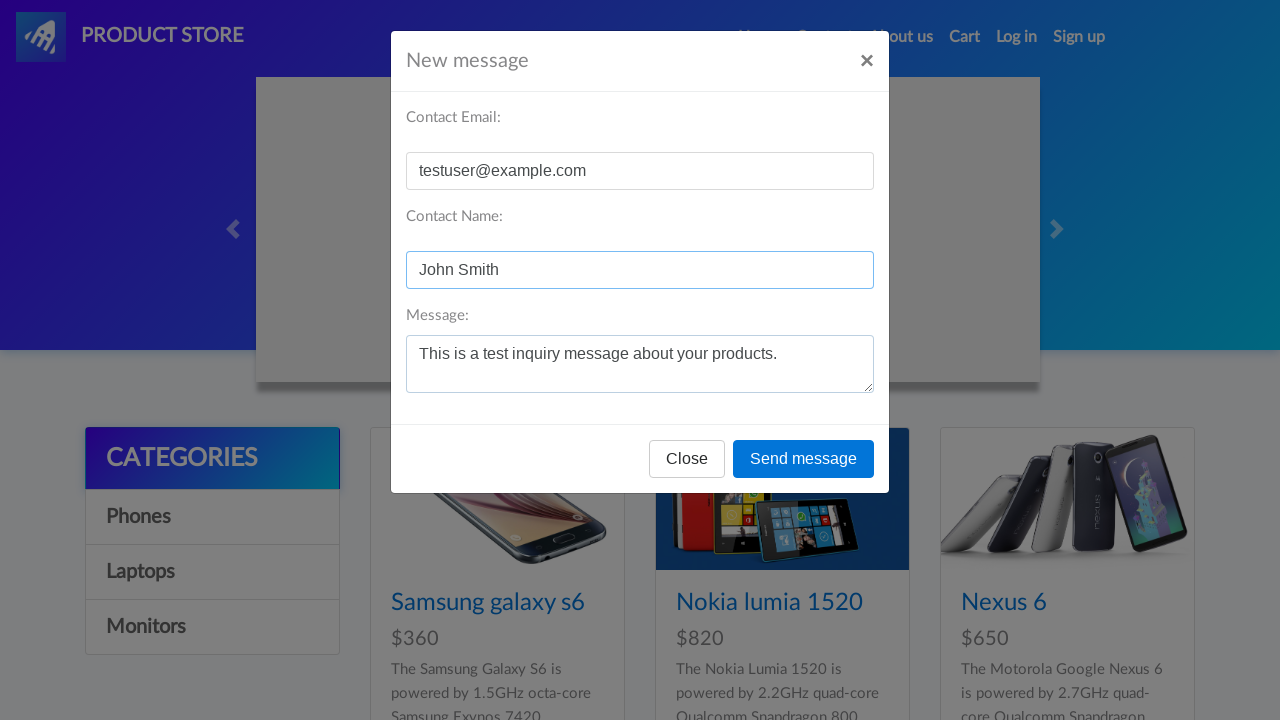

Clicked Send message button to submit contact form at (804, 459) on button:has-text('Send message')
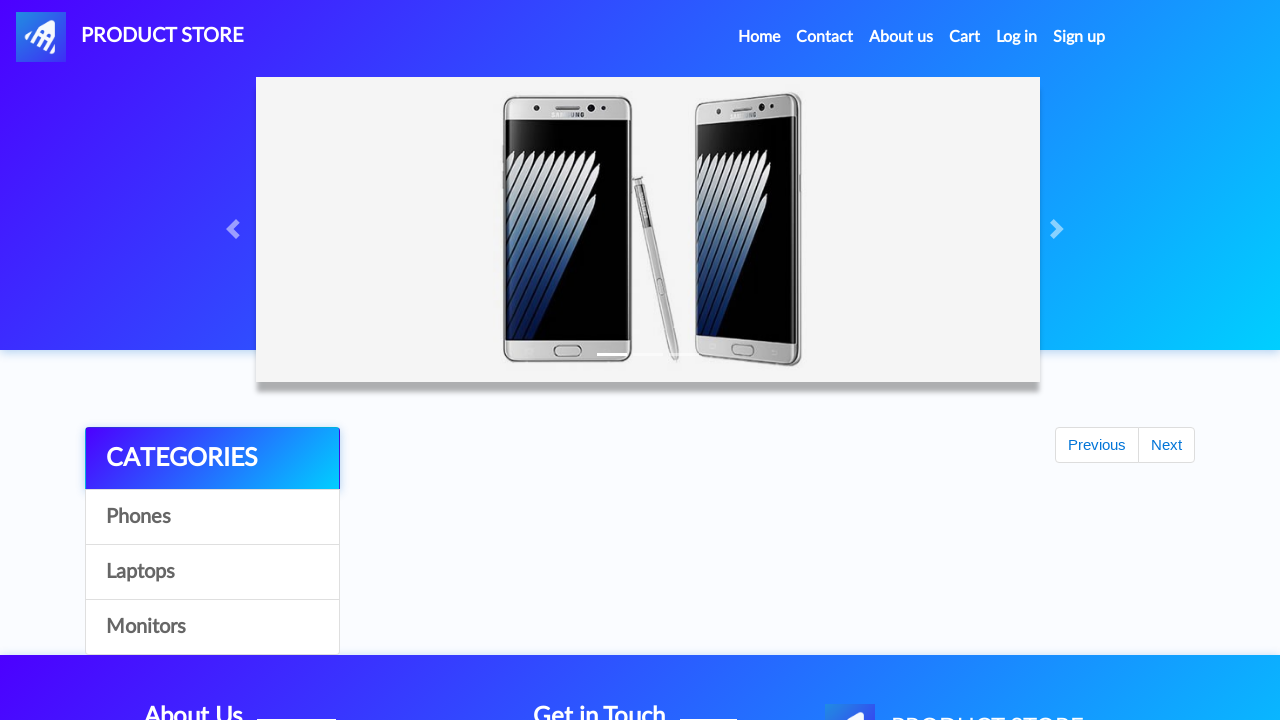

Waited for success alert to appear
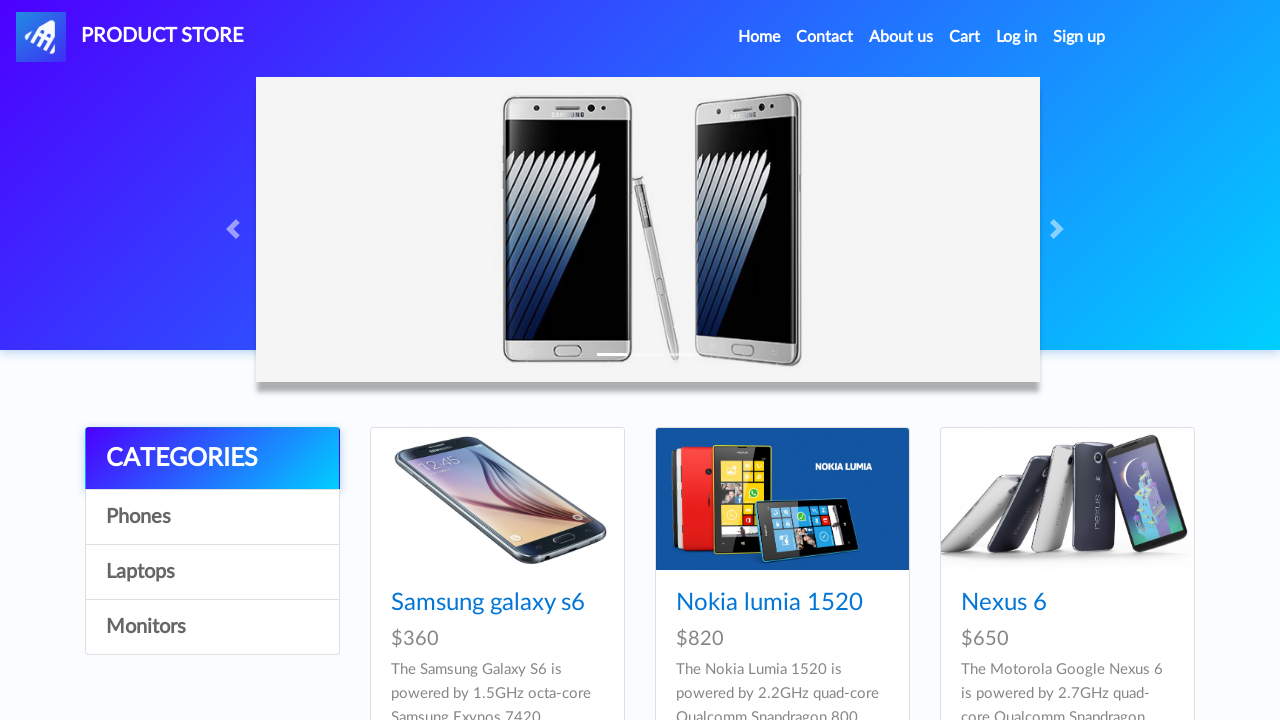

Retrieved alert message from page
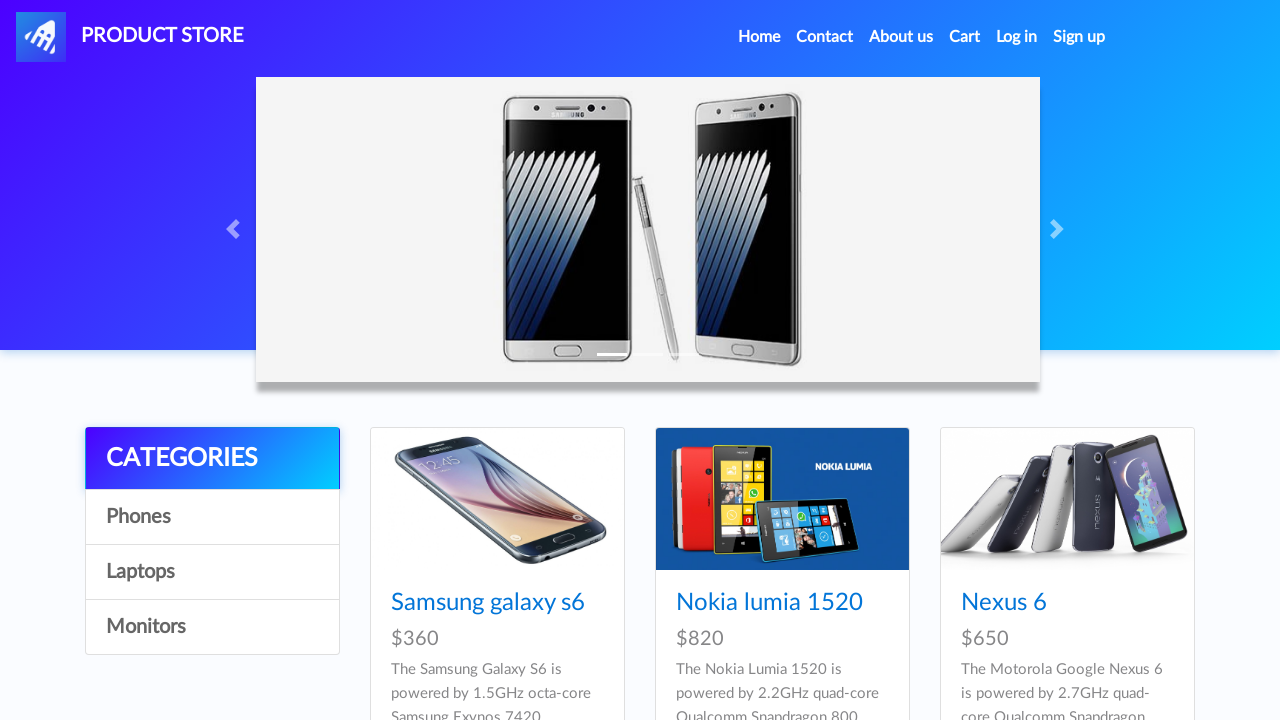

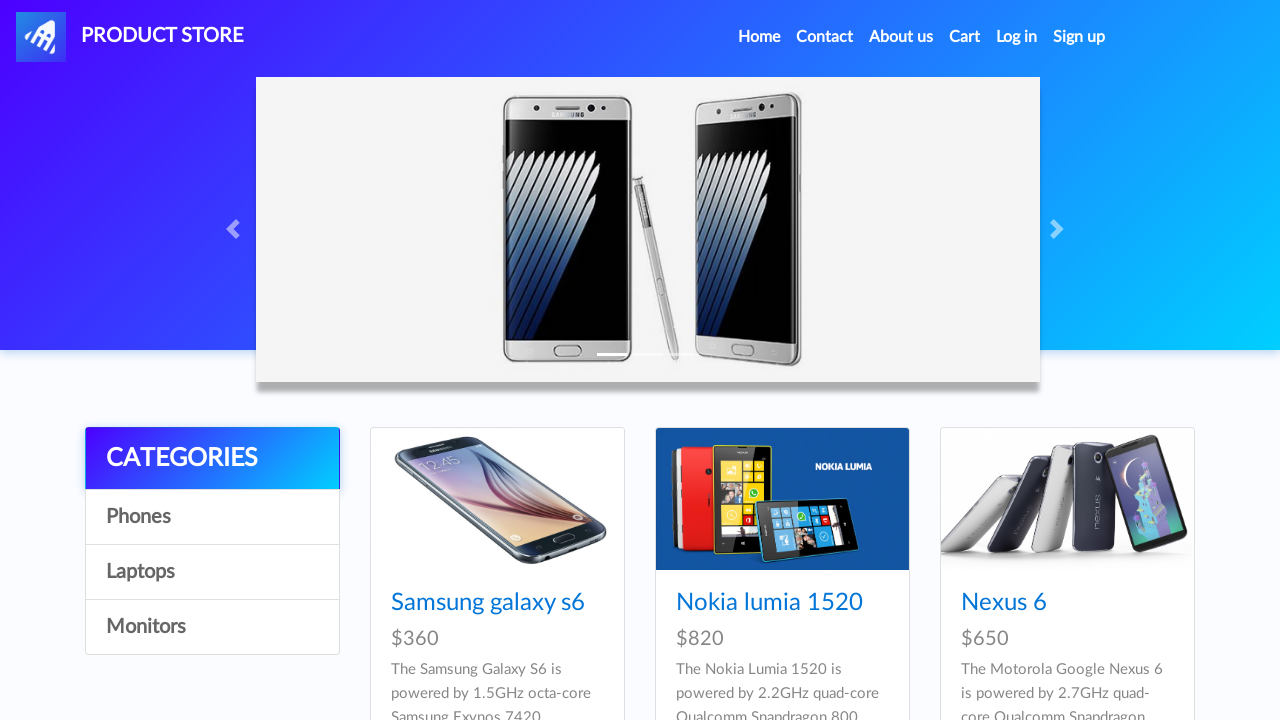